Tests hover functionality by hovering over an avatar element and verifying that the caption information becomes visible

Starting URL: http://the-internet.herokuapp.com/hovers

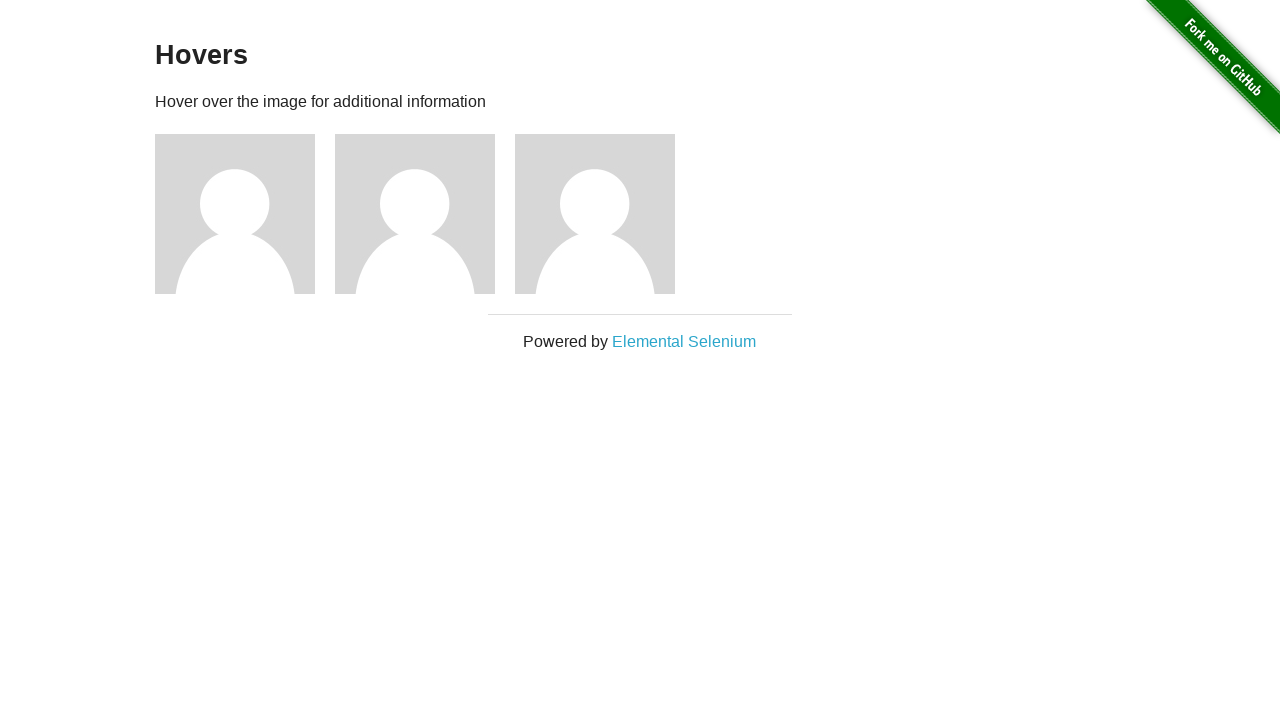

Hovered over the first avatar element at (245, 214) on .figure >> nth=0
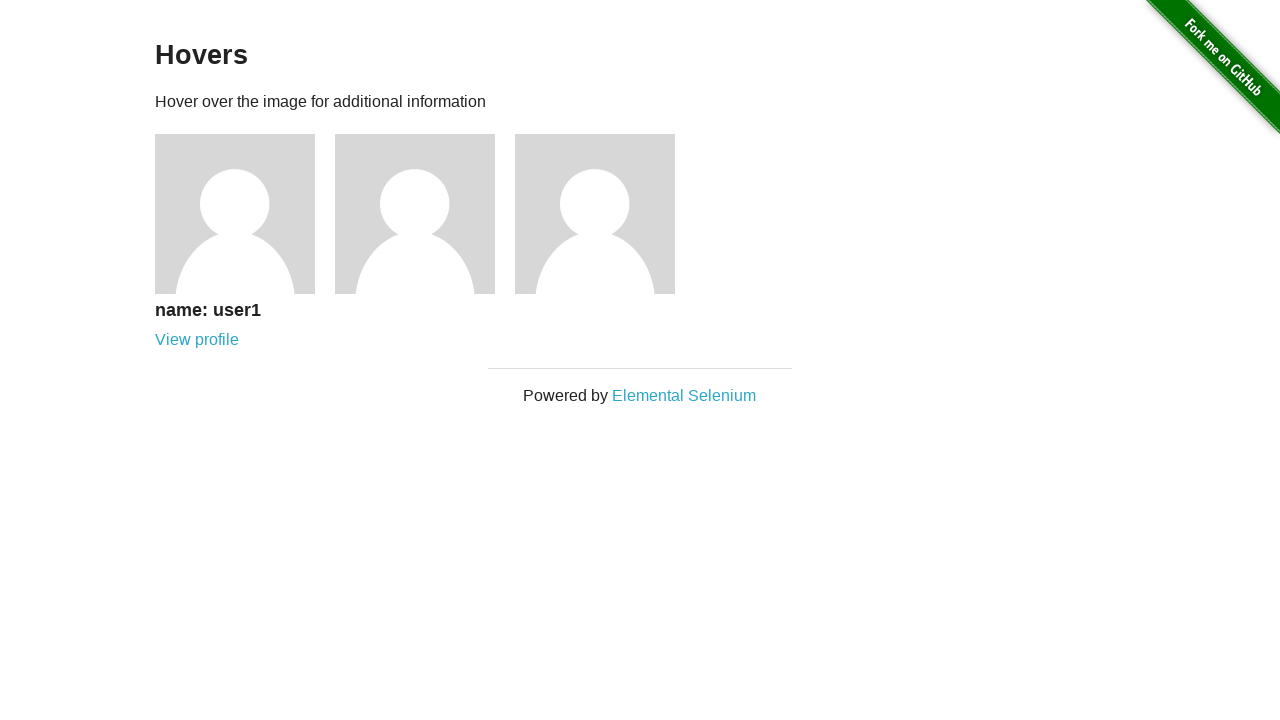

Verified that the caption information is now visible
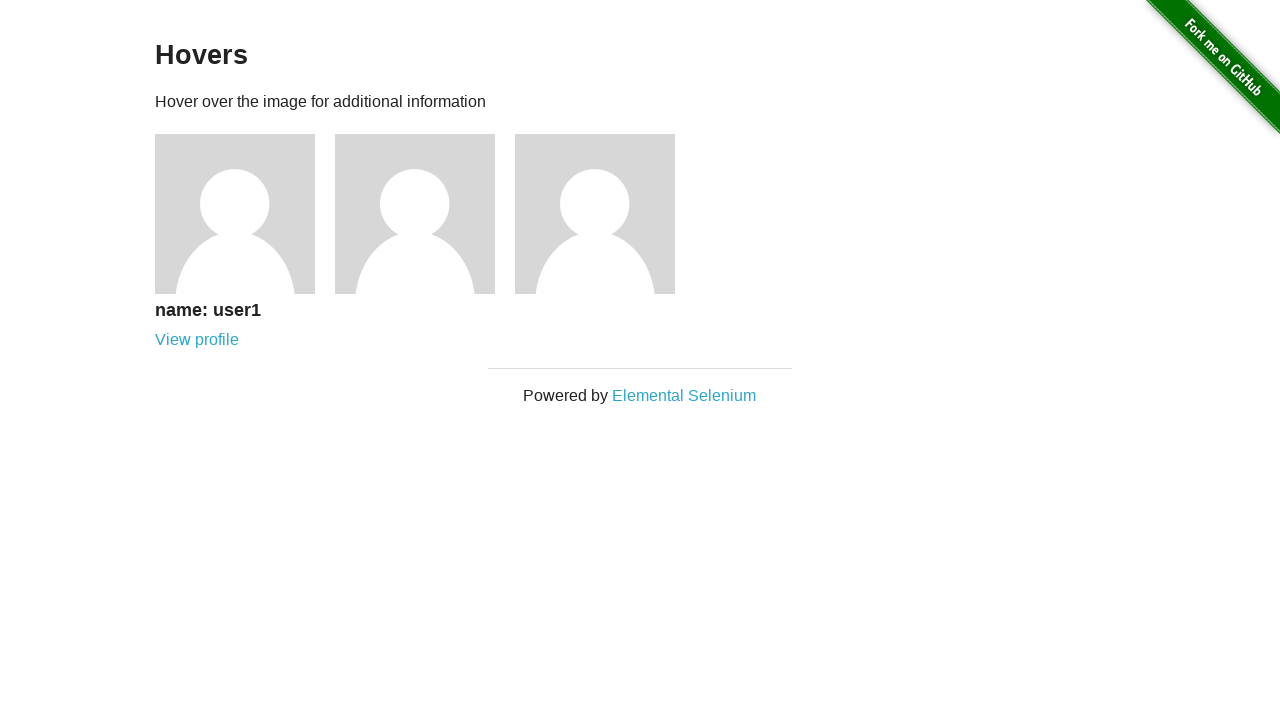

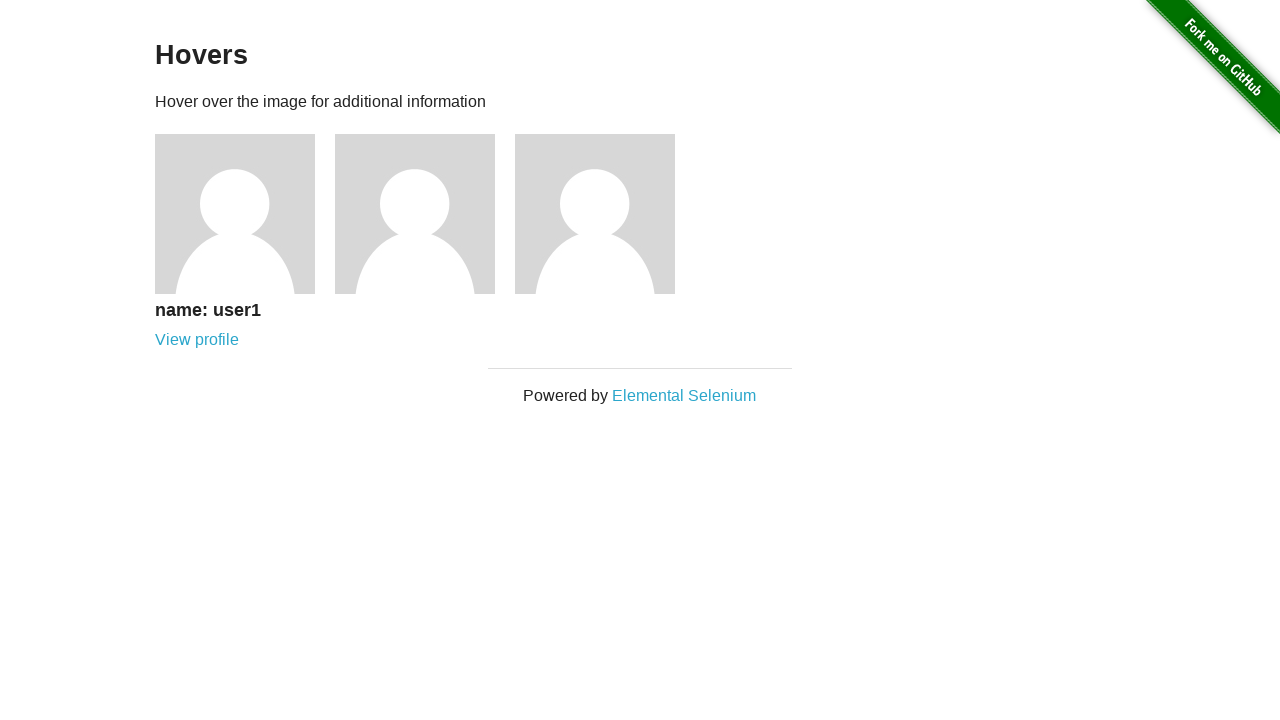